Scrolls through a webpage to load all lazy-loaded content by incrementally scrolling until the page height no longer increases.

Starting URL: https://www.fisglobal.com/insights/risk-management

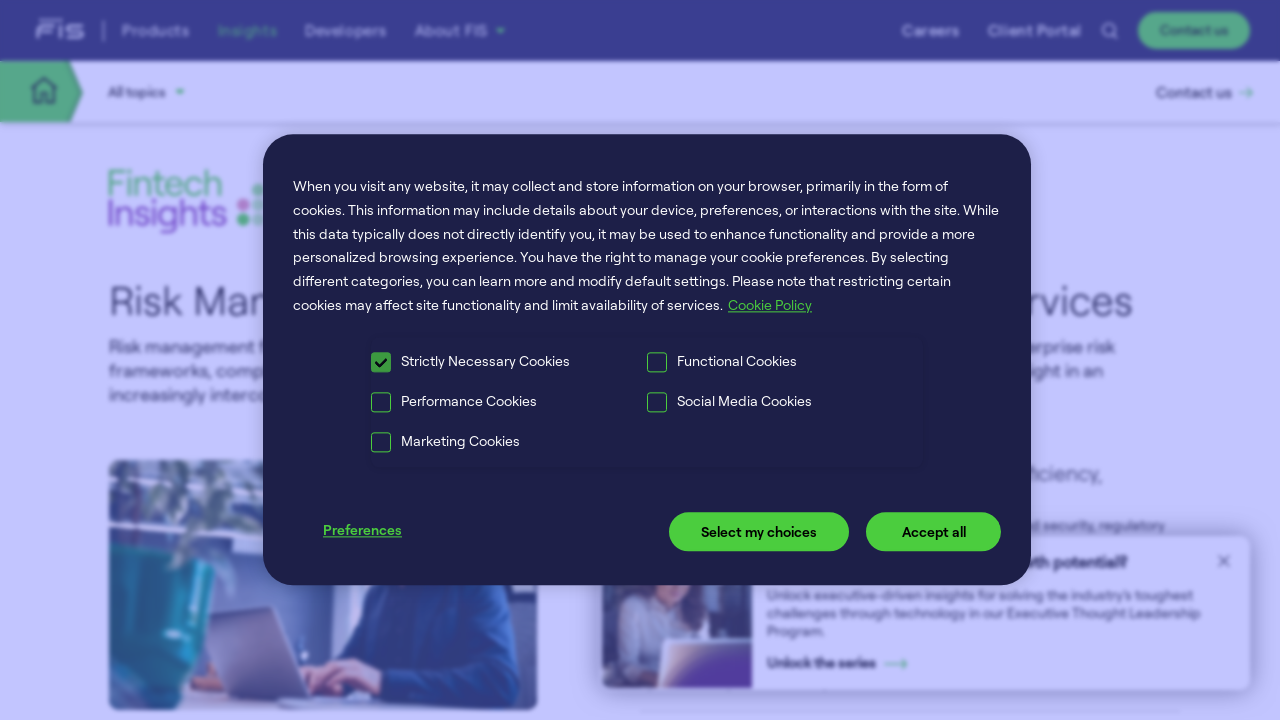

Scrolled down by one viewport height and retrieved document height
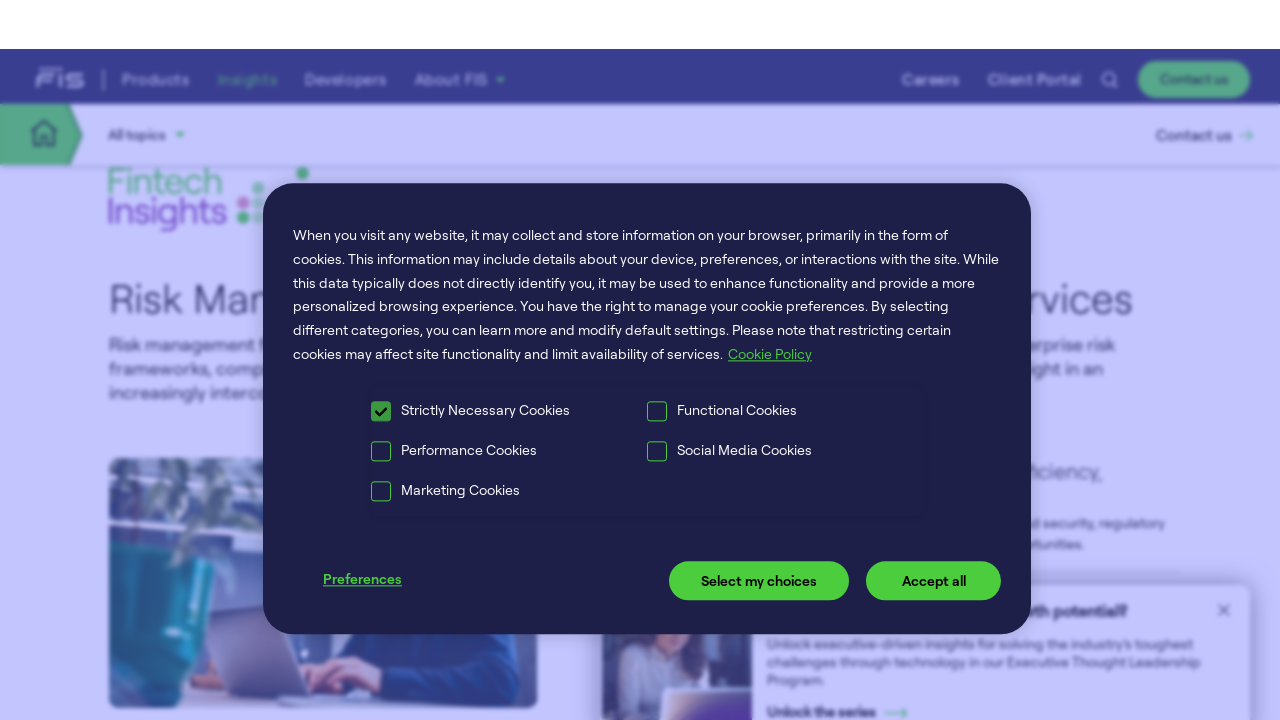

Waited 1000ms for lazy-loaded content to load
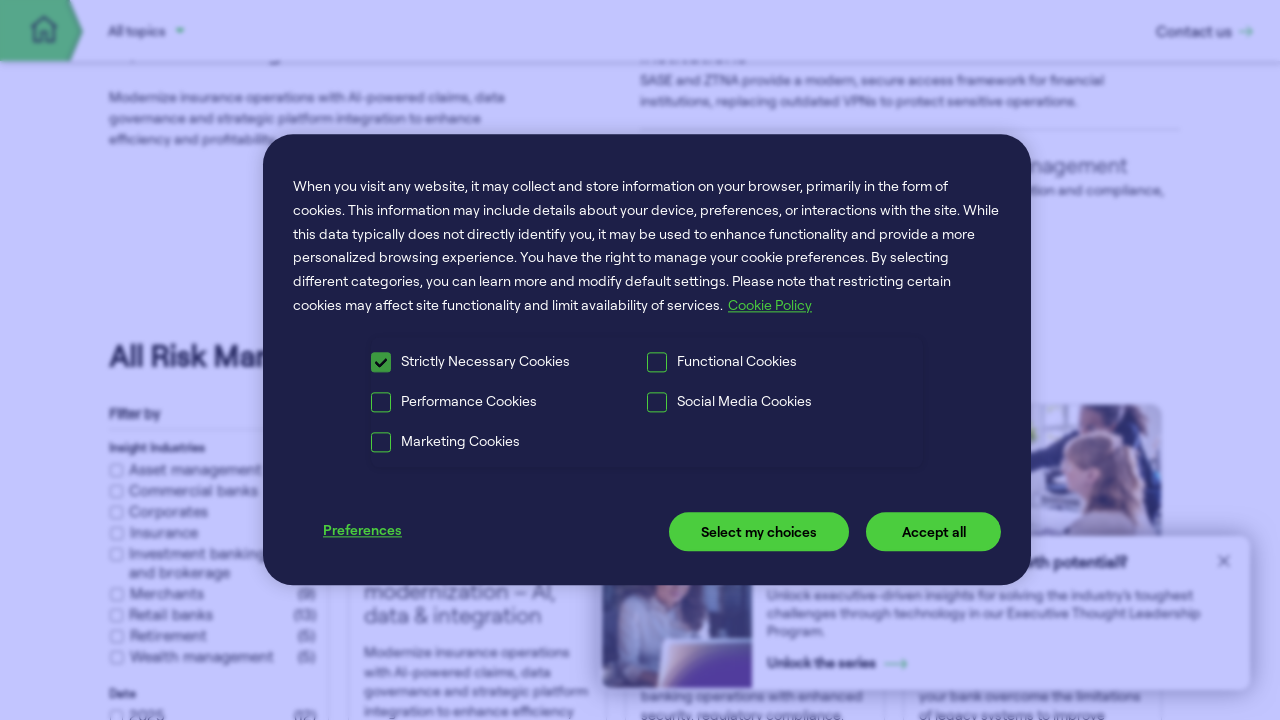

Scrolled down by one viewport height and retrieved document height
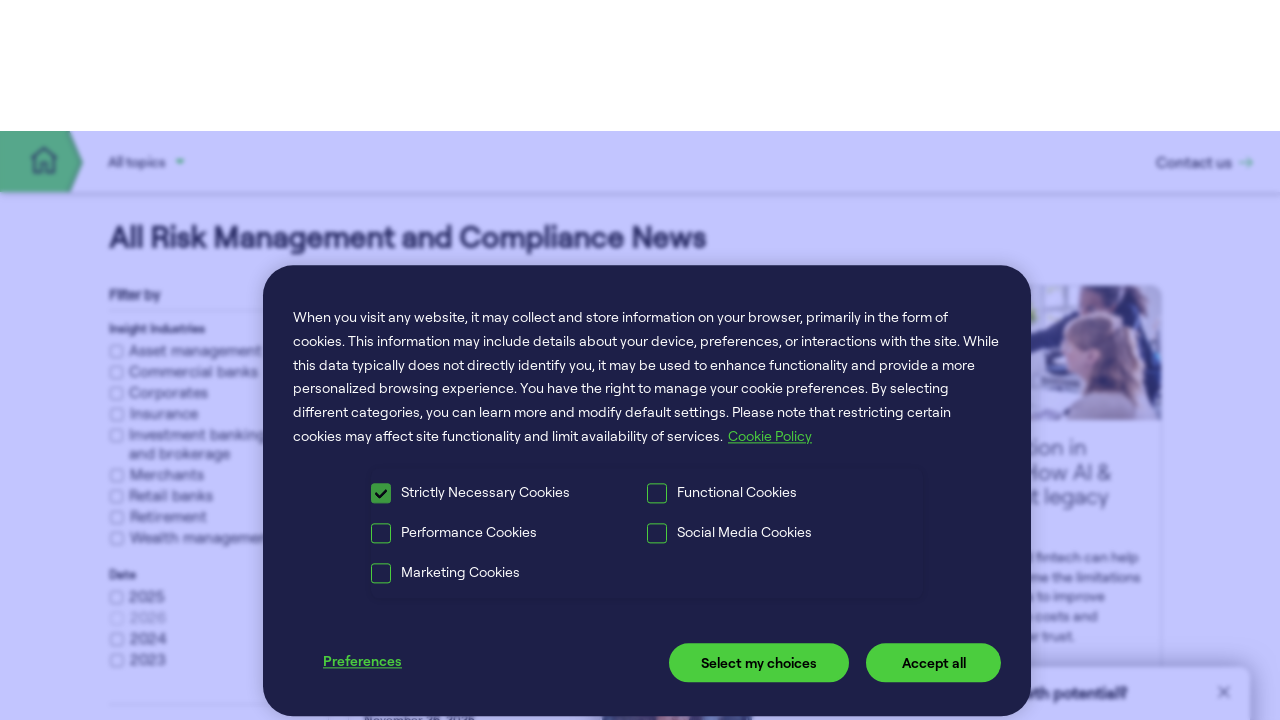

Waited 1000ms for lazy-loaded content to load
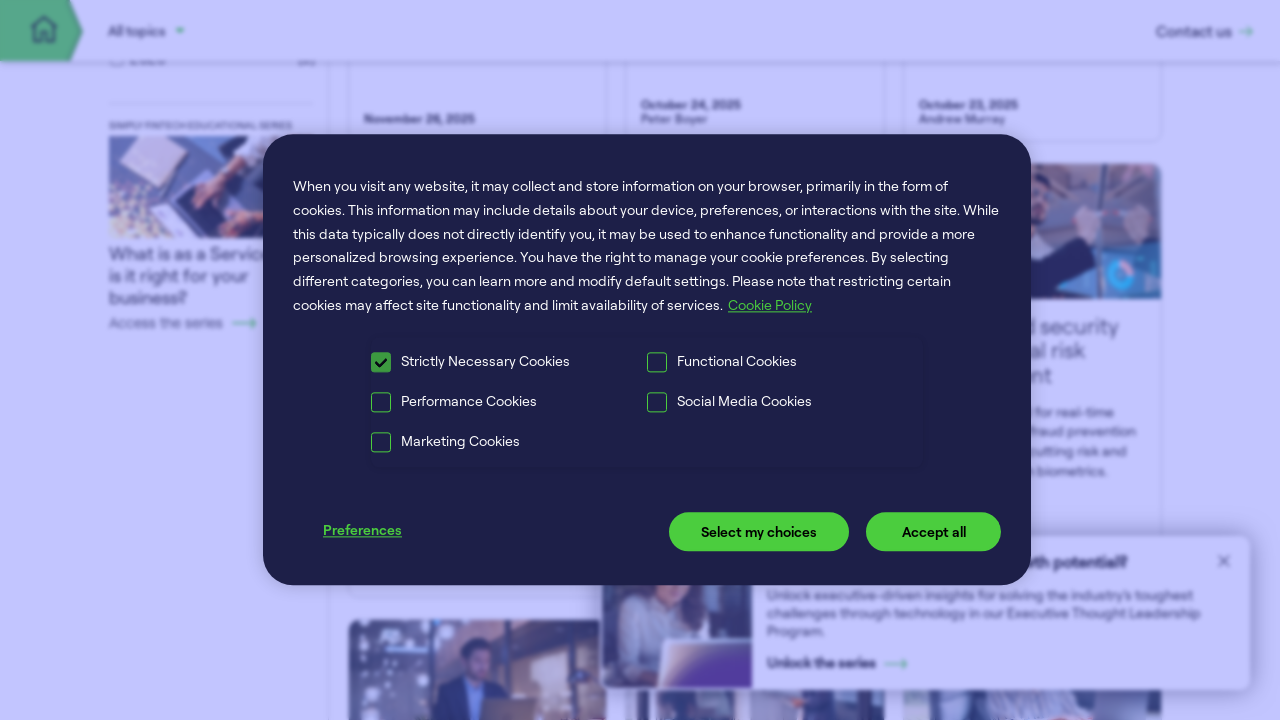

Page height stopped increasing - all lazy-loaded content has been loaded
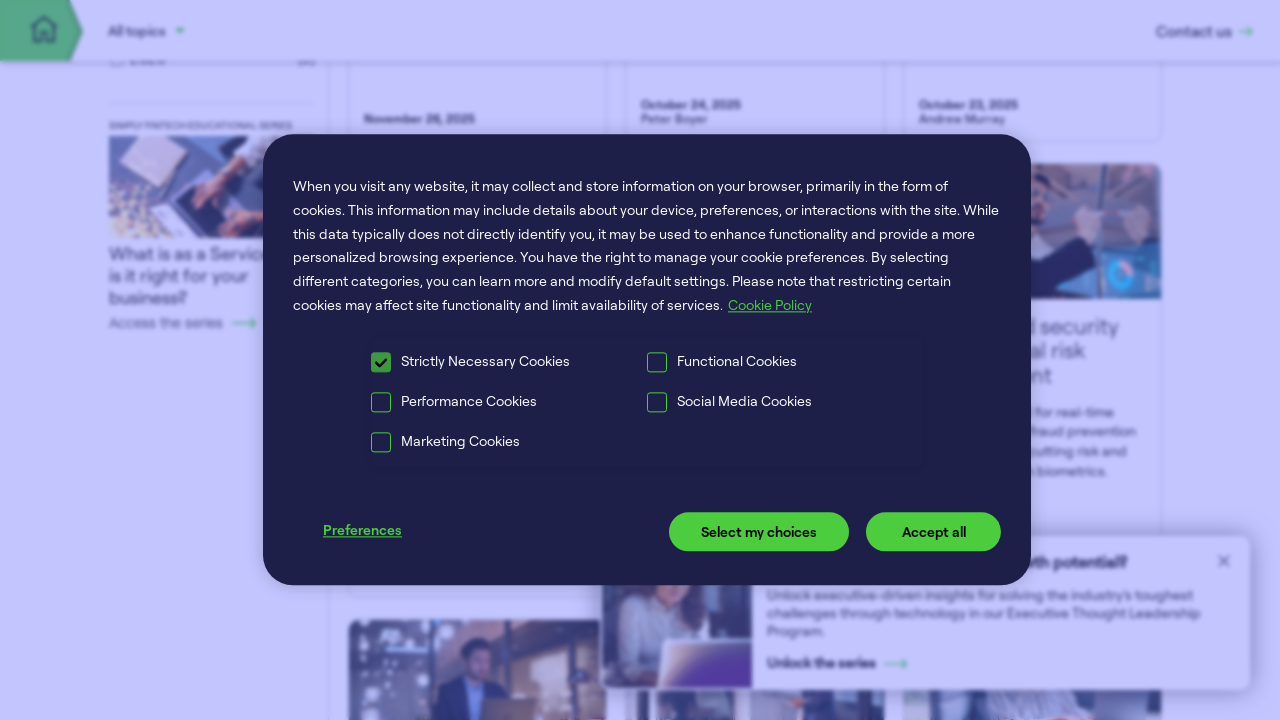

Scrolled back to the top of the page
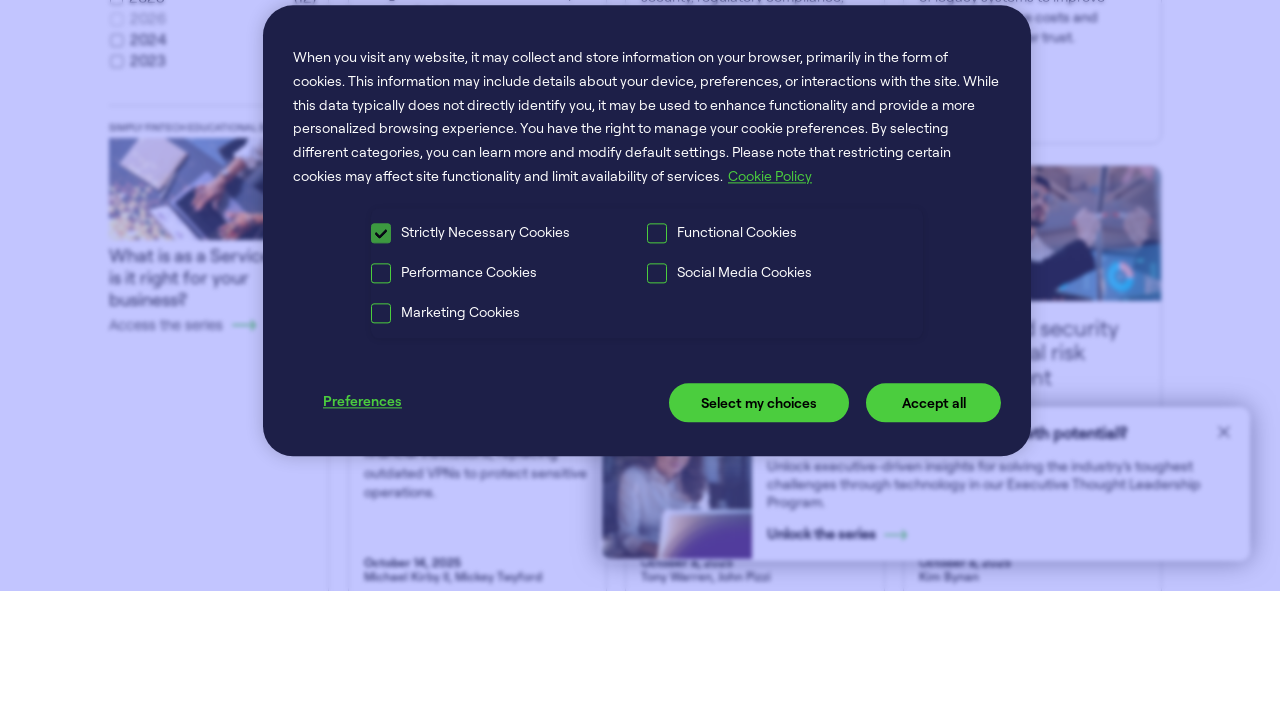

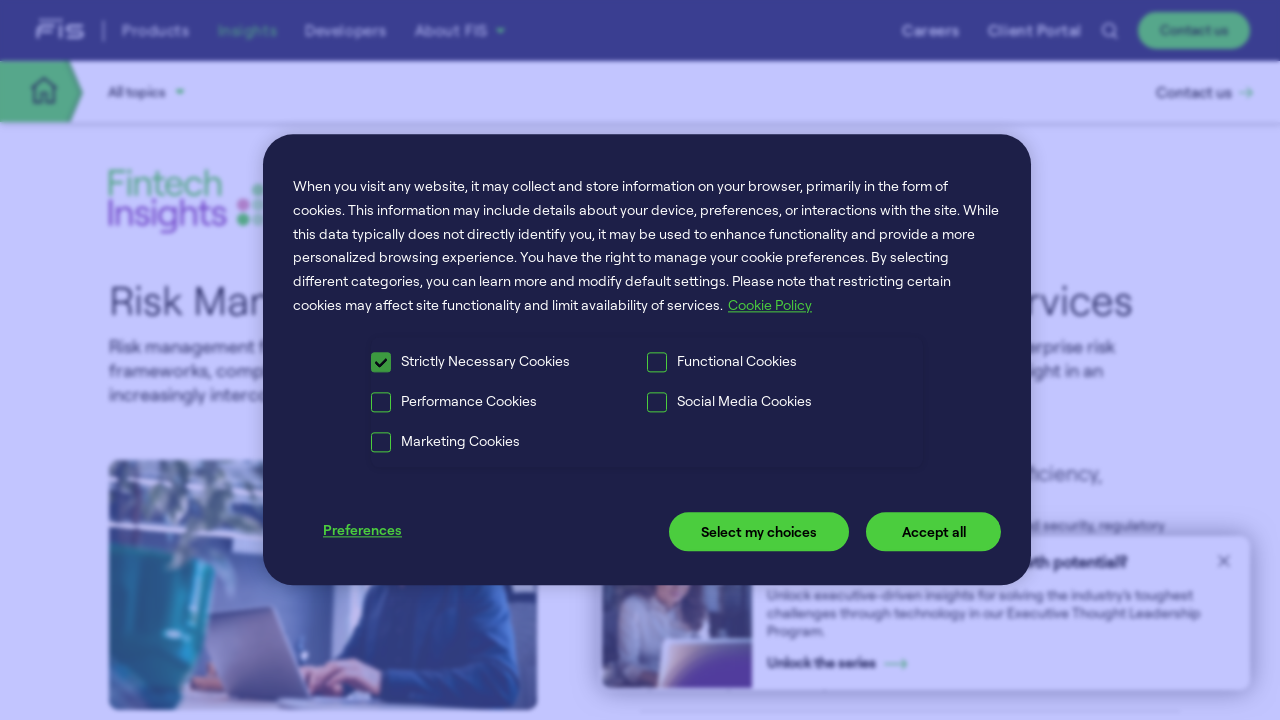